Tests JavaScript alert handling by navigating to the JavaScript Alerts page, triggering a simple alert, and accepting it

Starting URL: https://the-internet.herokuapp.com

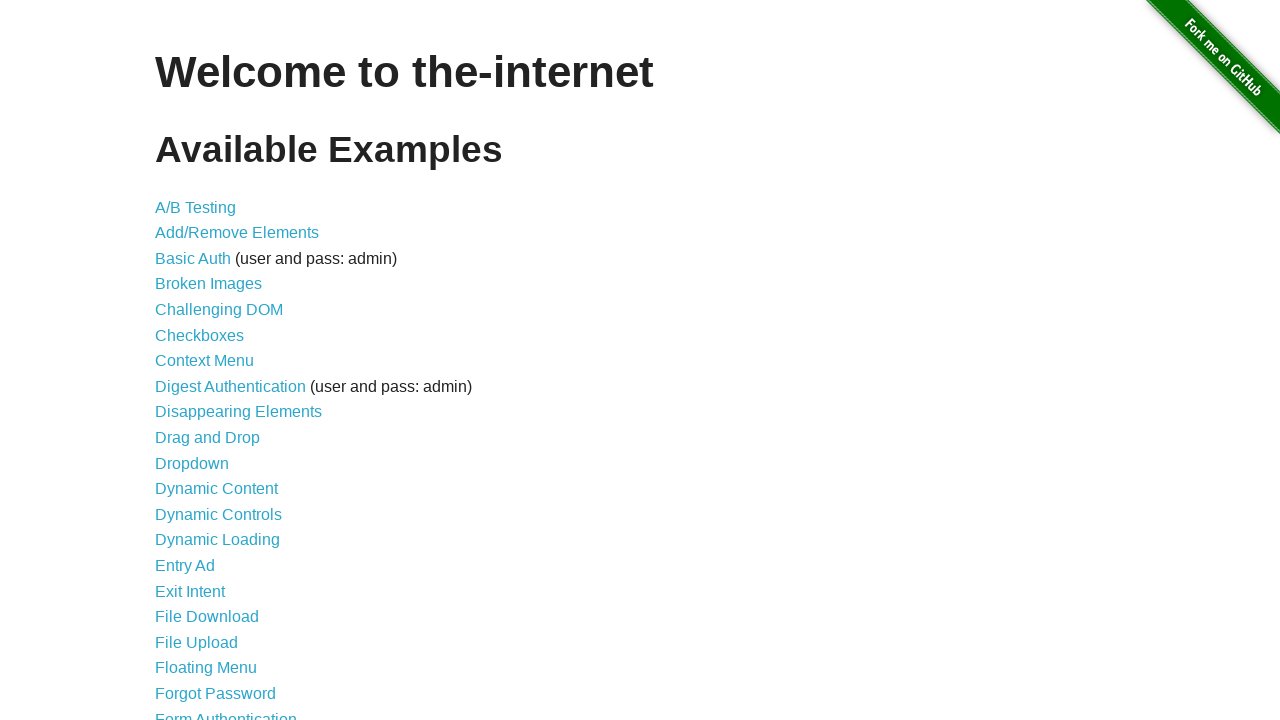

Clicked on JavaScript Alerts link at (214, 361) on xpath=//*[@id='content']/ul/li[29]/a
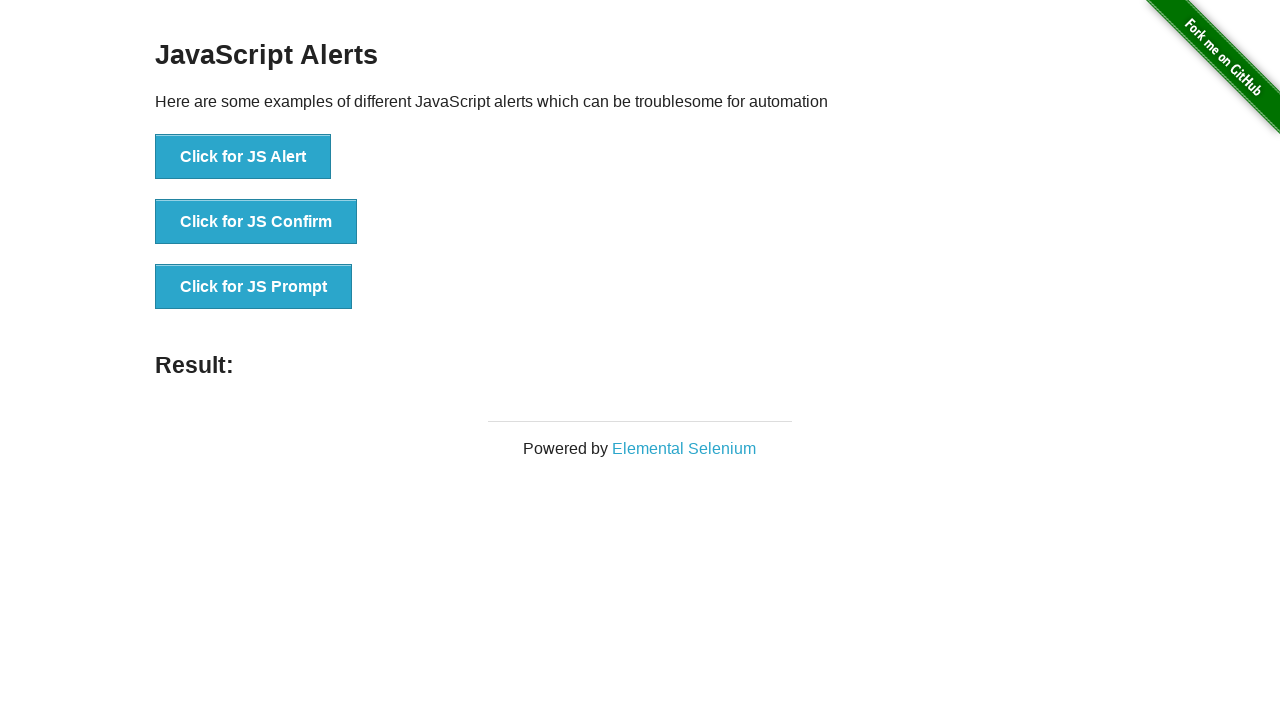

Set up dialog handler to accept alerts
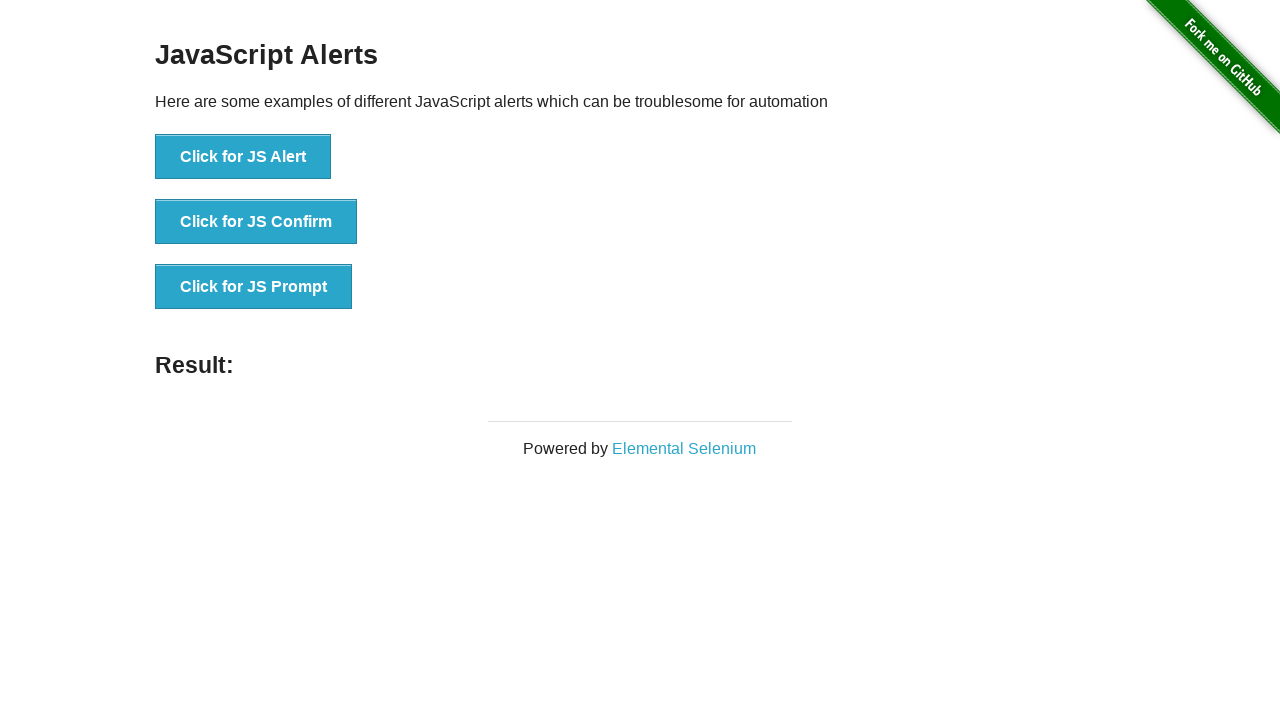

Clicked button to trigger simple JavaScript alert at (243, 157) on xpath=//*[@id='content']/div/ul/li[1]/button
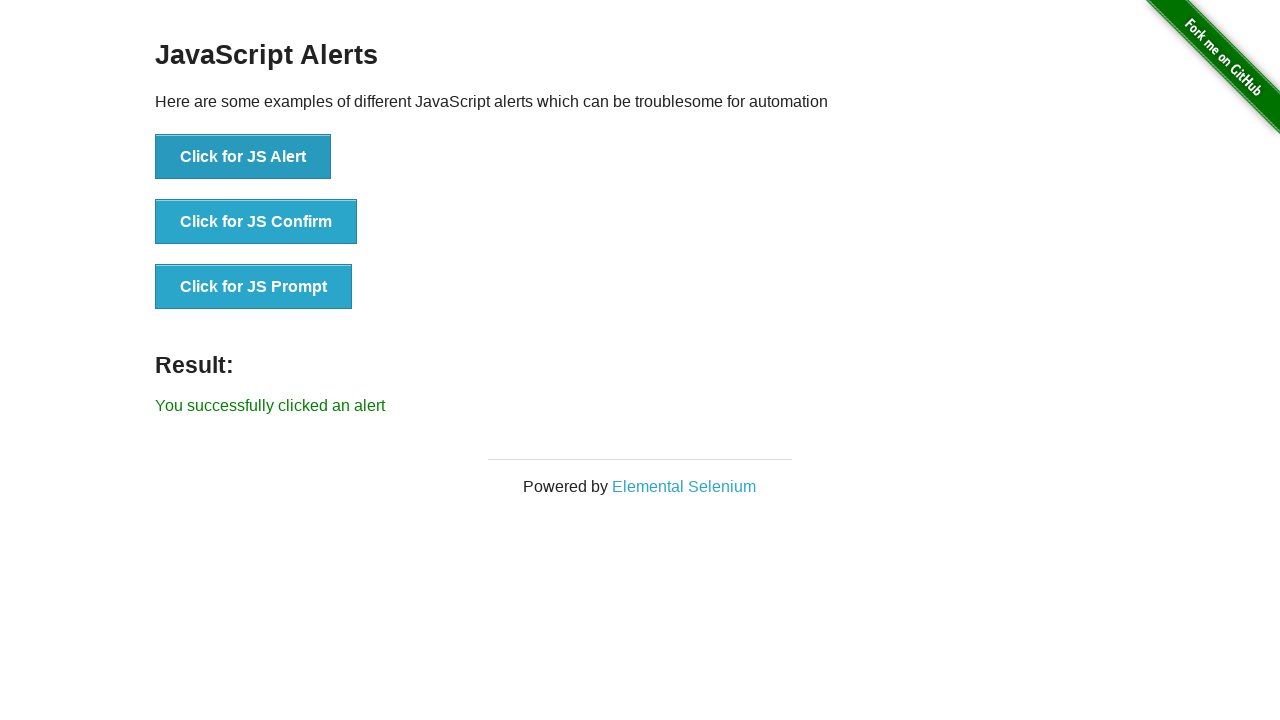

JavaScript alert was accepted
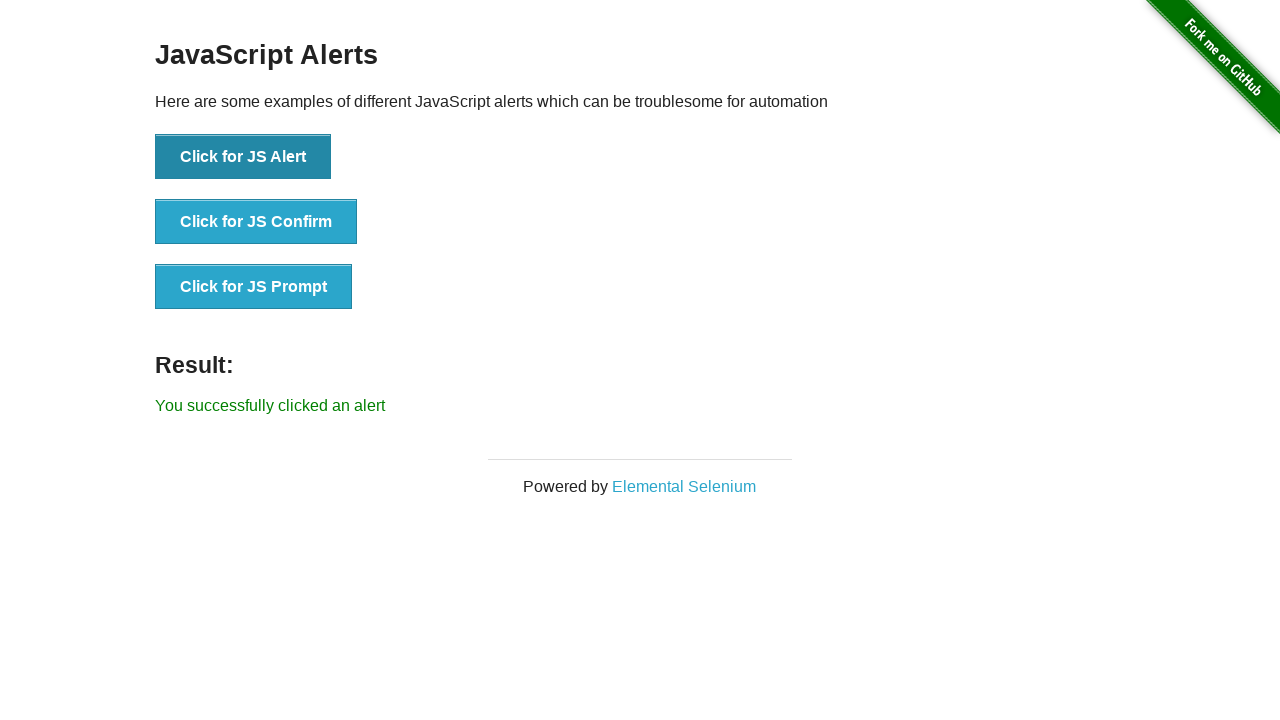

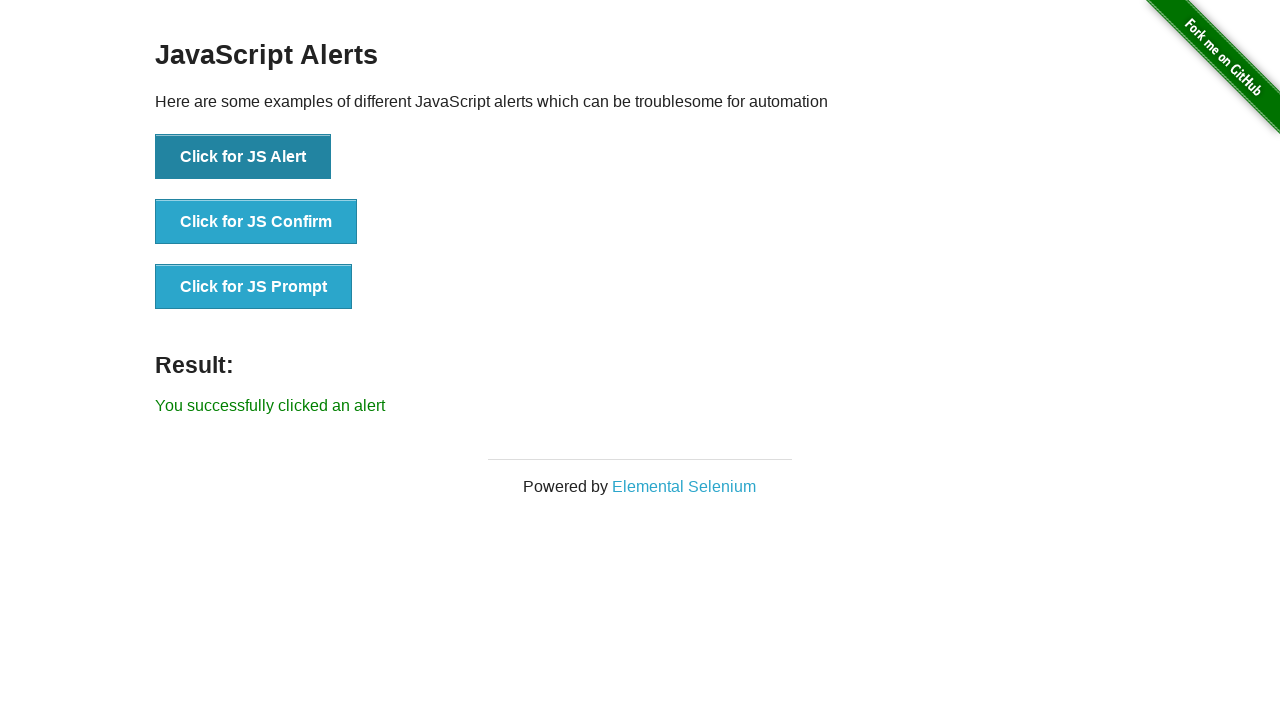